Tests the automation practice form by filling out personal information (name, email, gender, phone), selecting date of birth, subjects, hobbies, uploading a picture, entering address, selecting state/city, and submitting the form to verify successful submission.

Starting URL: https://demoqa.com/automation-practice-form

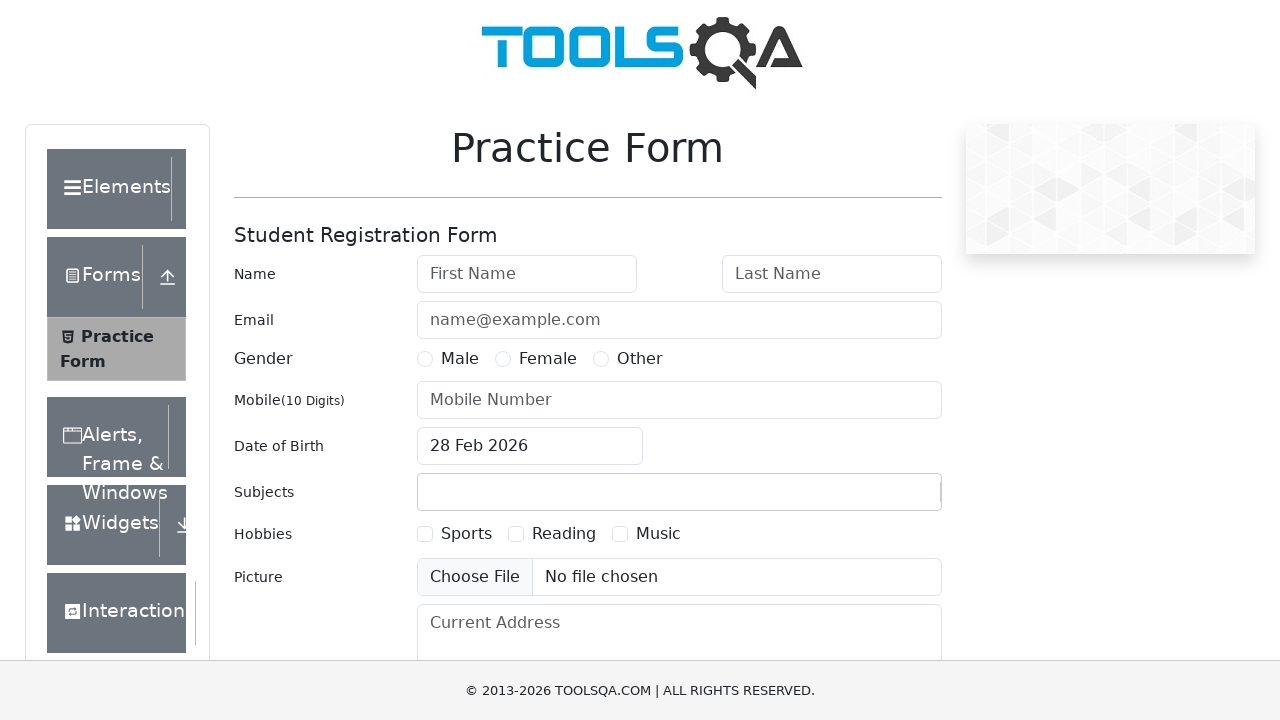

Filled first name field with 'john' on #firstName
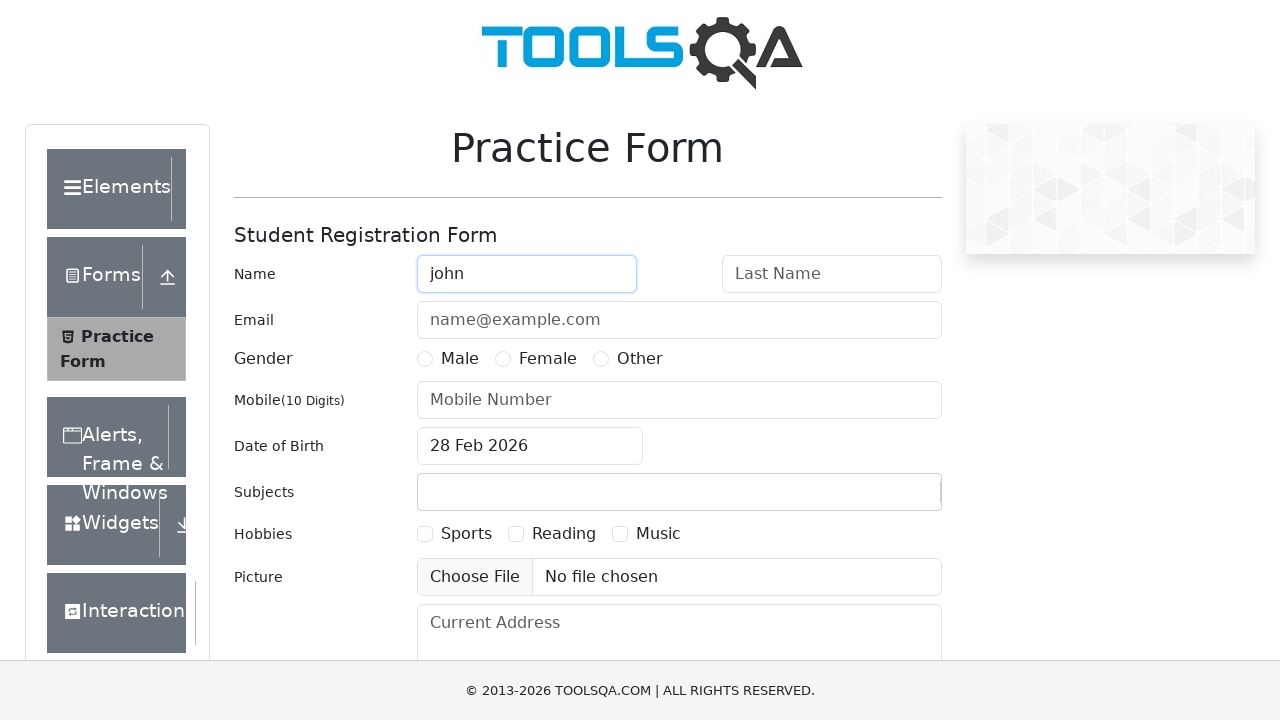

Filled last name field with 'doe' on #lastName
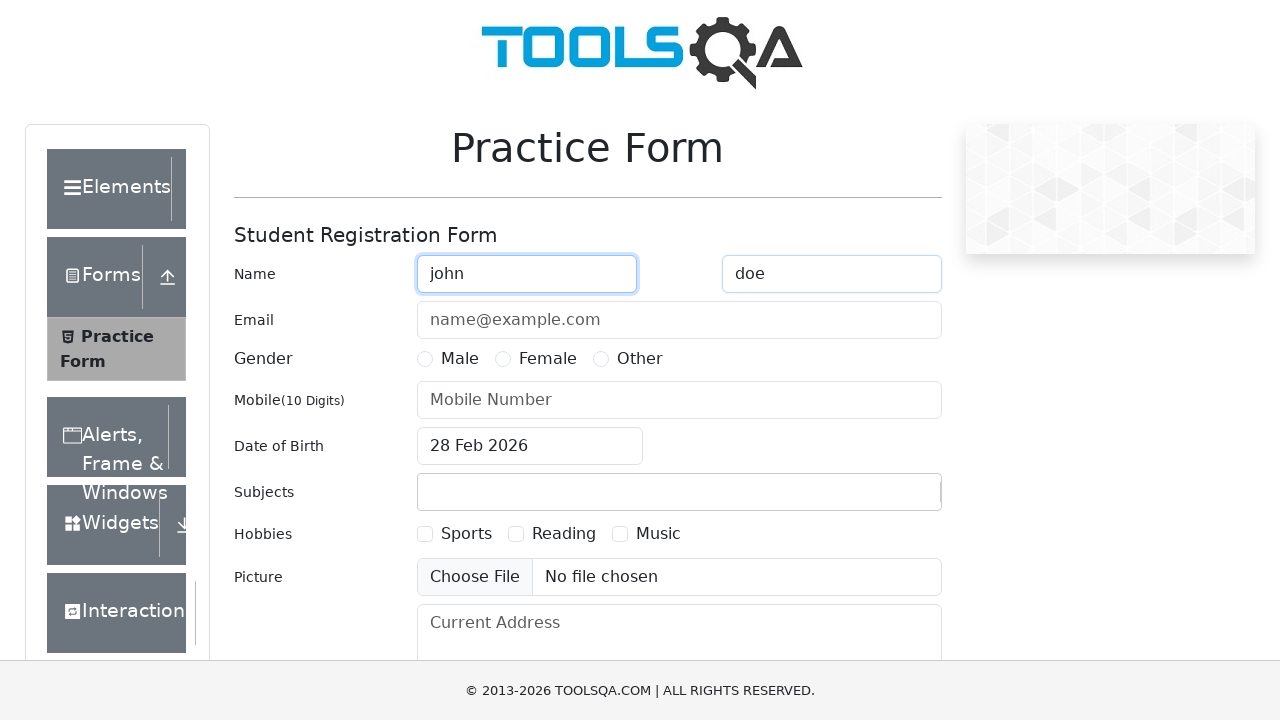

Filled email field with 'jdoe@email.com' on #userEmail
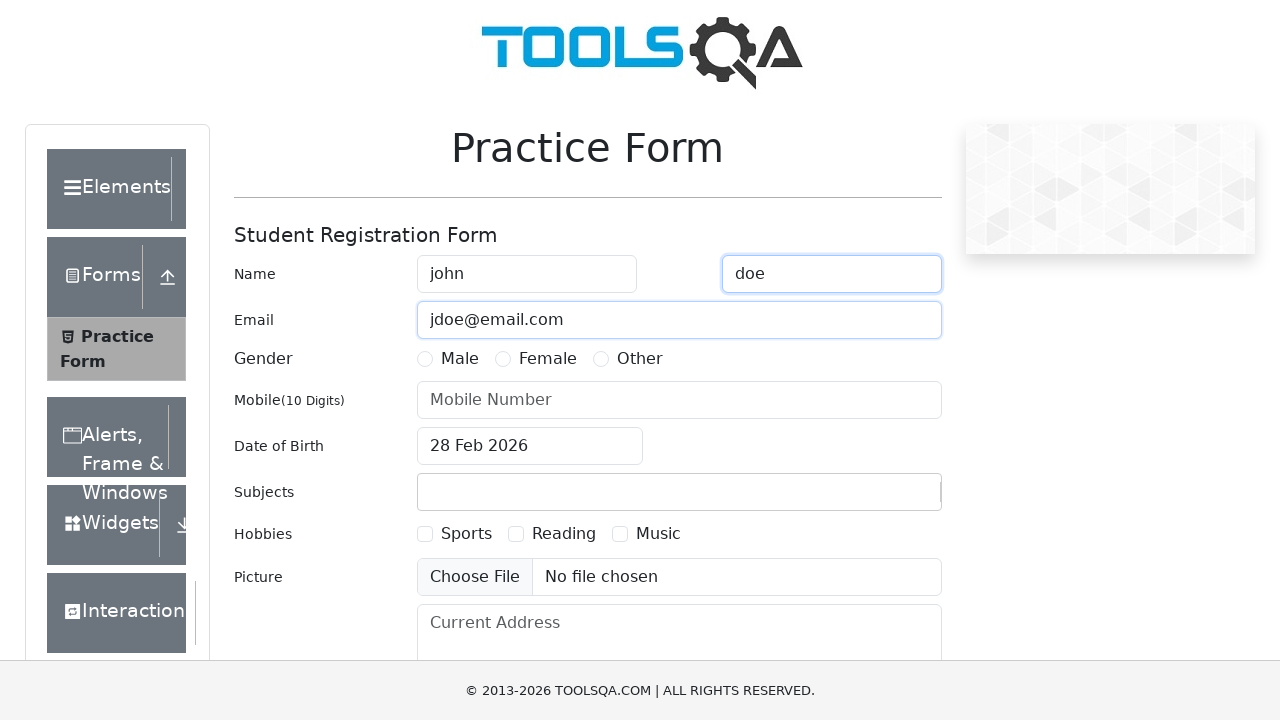

Selected Male gender option at (460, 359) on label[for='gender-radio-1']
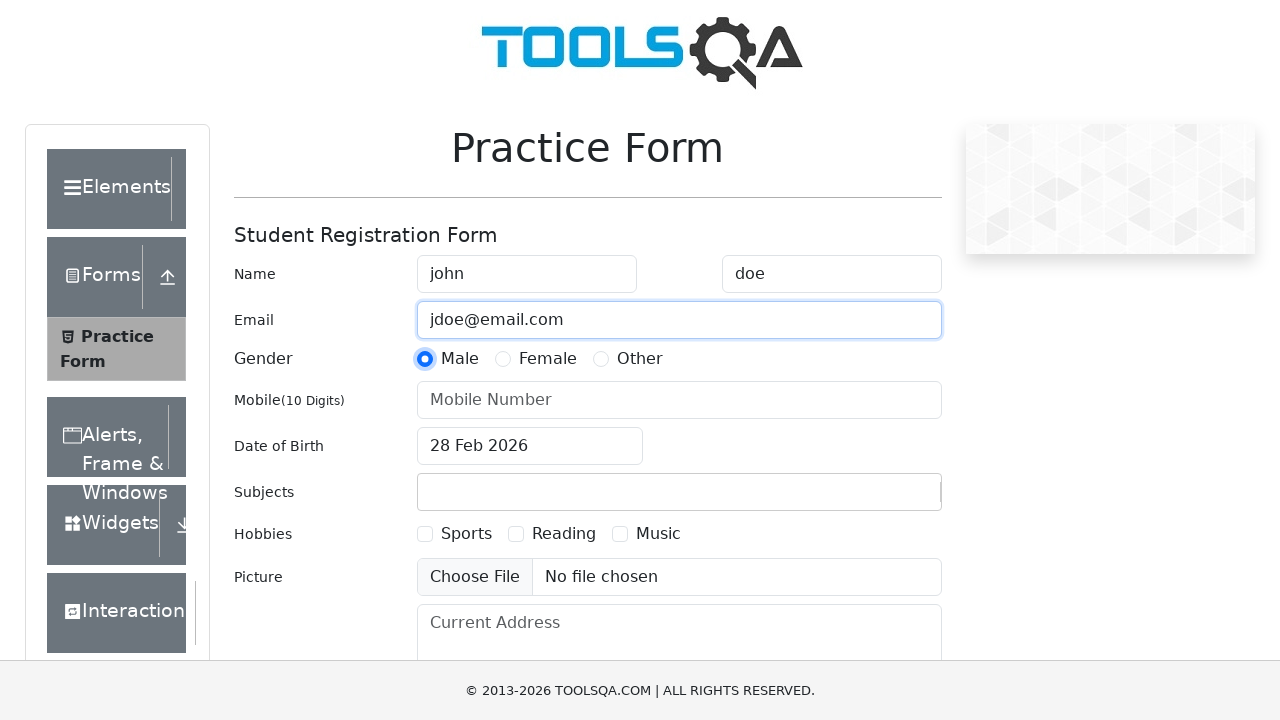

Filled mobile number field with '6564563989' on #userNumber
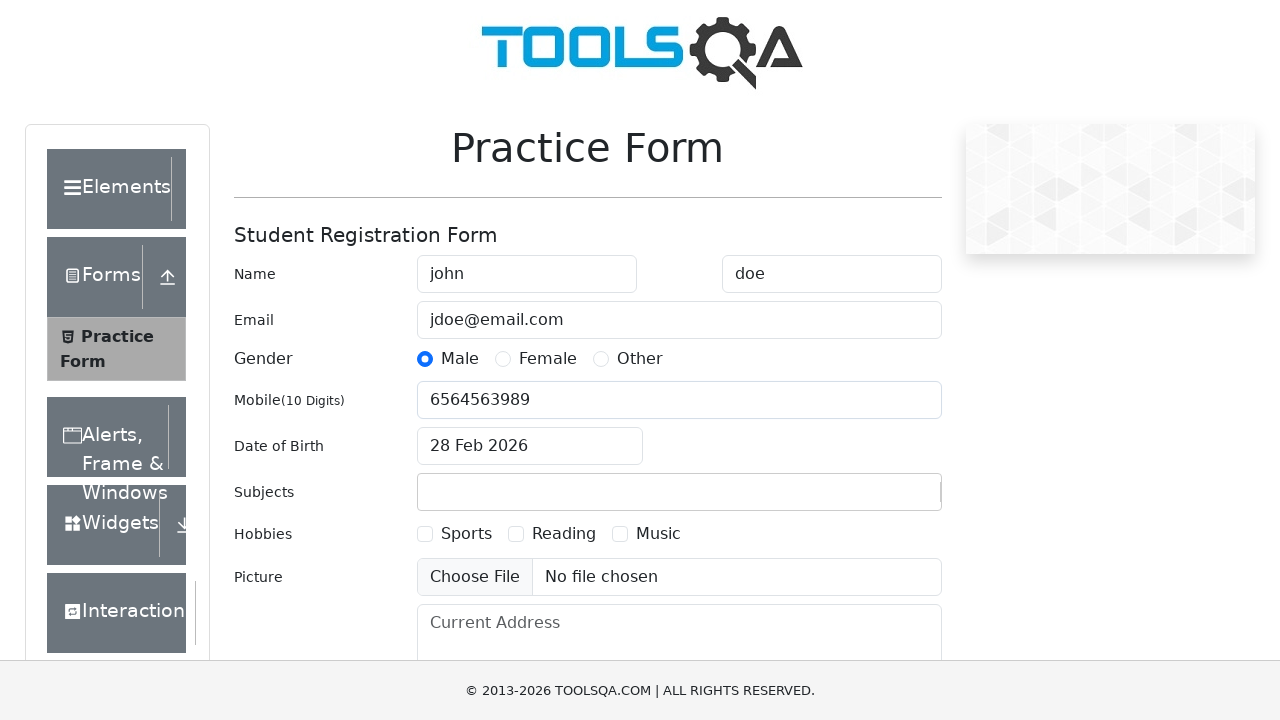

Clicked date of birth input field at (530, 446) on #dateOfBirthInput
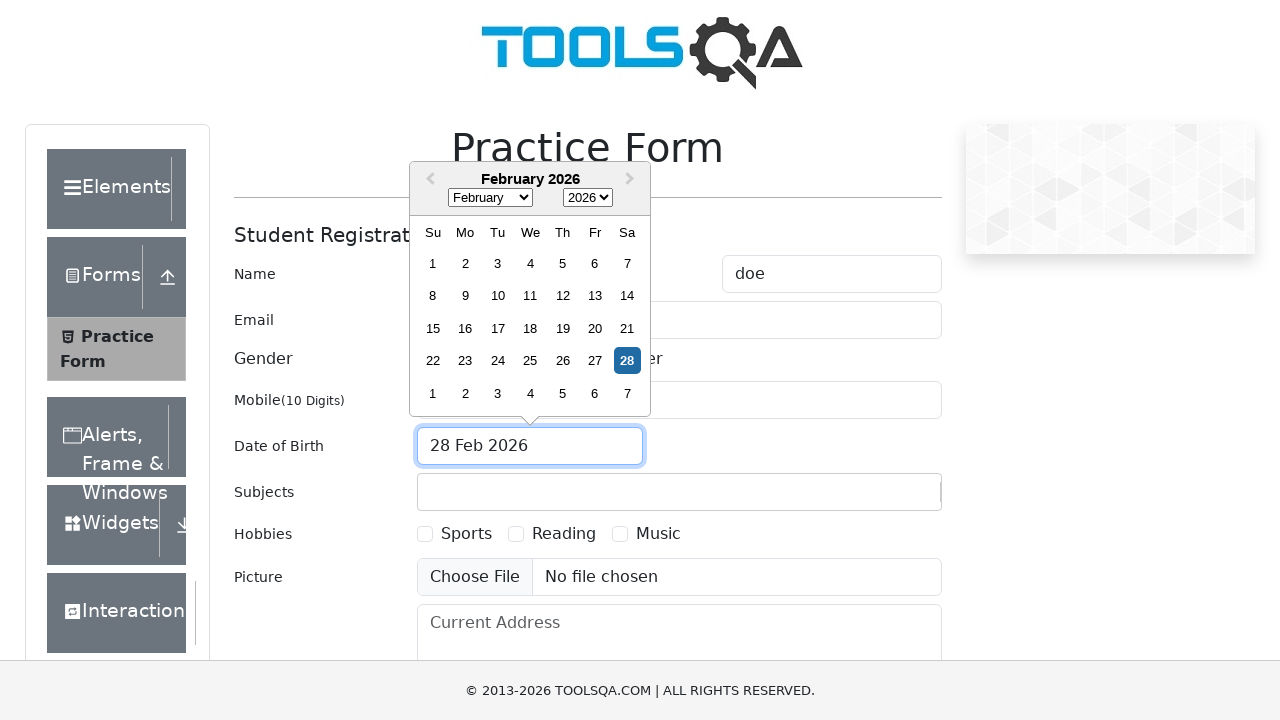

Selected November from month dropdown on .react-datepicker__month-select
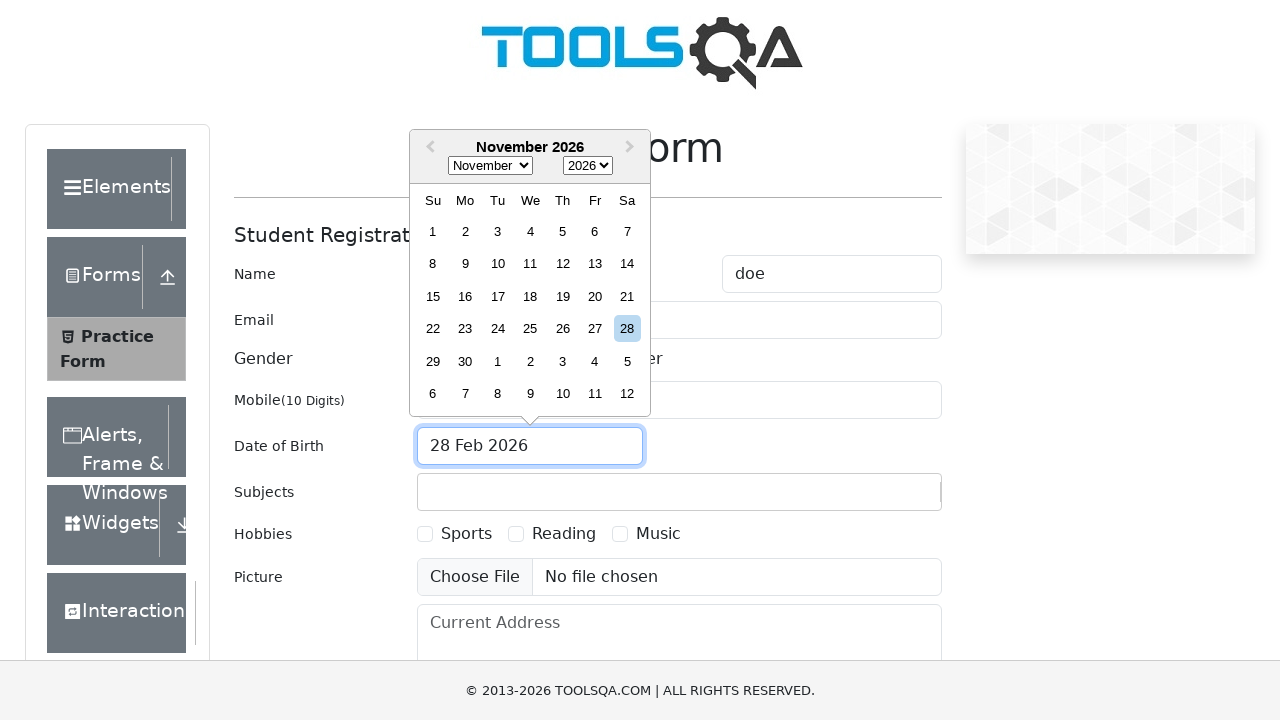

Selected 2022 from year dropdown on .react-datepicker__year-select
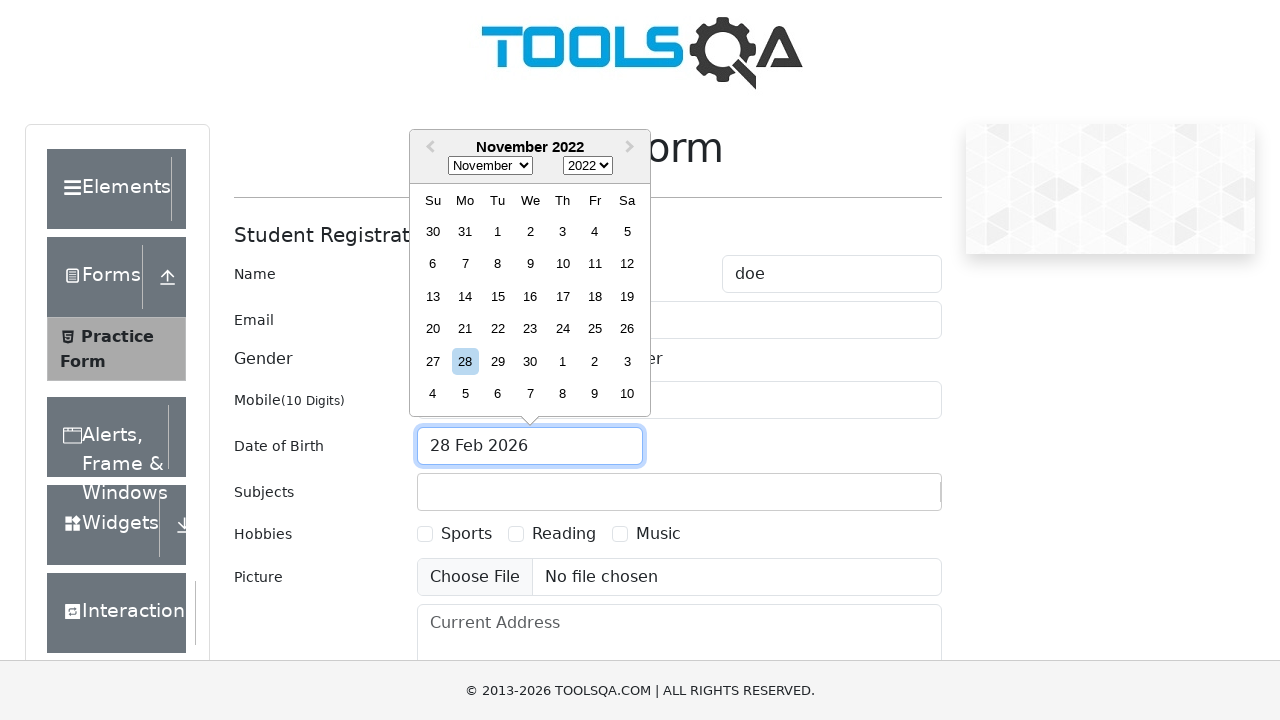

Selected day 27 from date picker calendar at (433, 361) on .react-datepicker__day--027:not(.react-datepicker__day--outside-month)
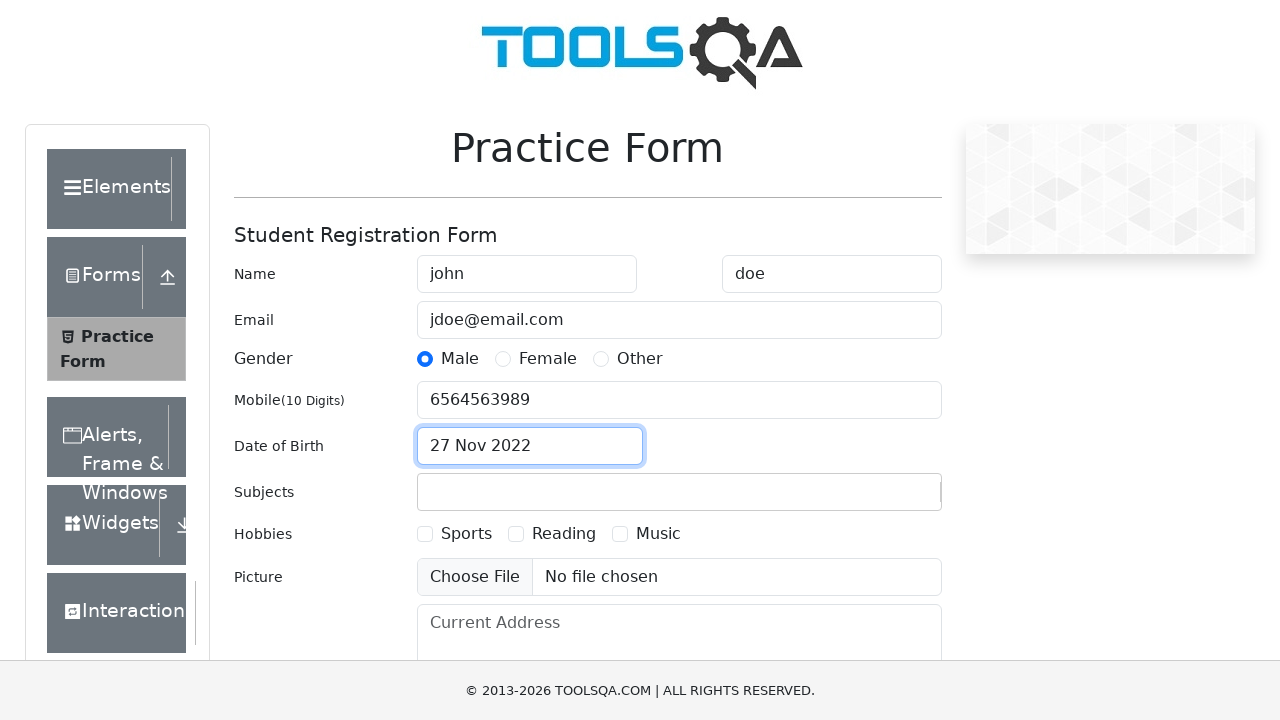

Clicked subjects input field at (430, 492) on #subjectsInput
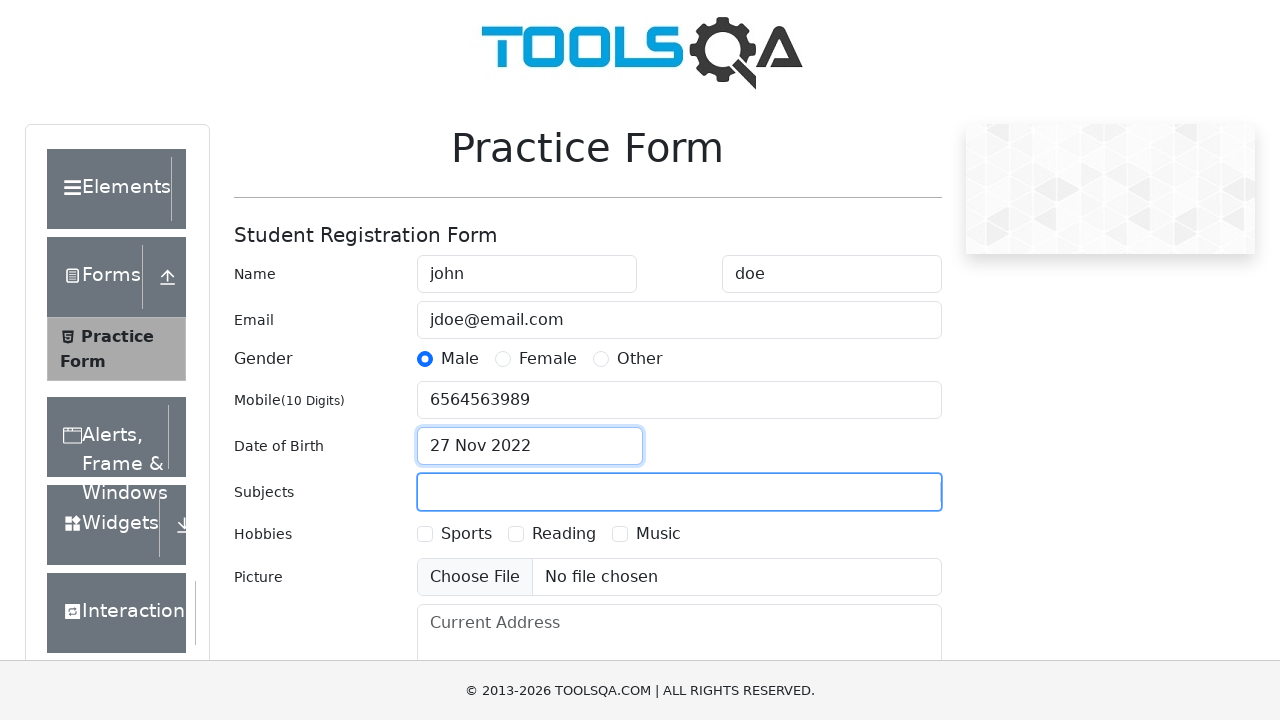

Filled subjects field with 'Computer Science' on #subjectsInput
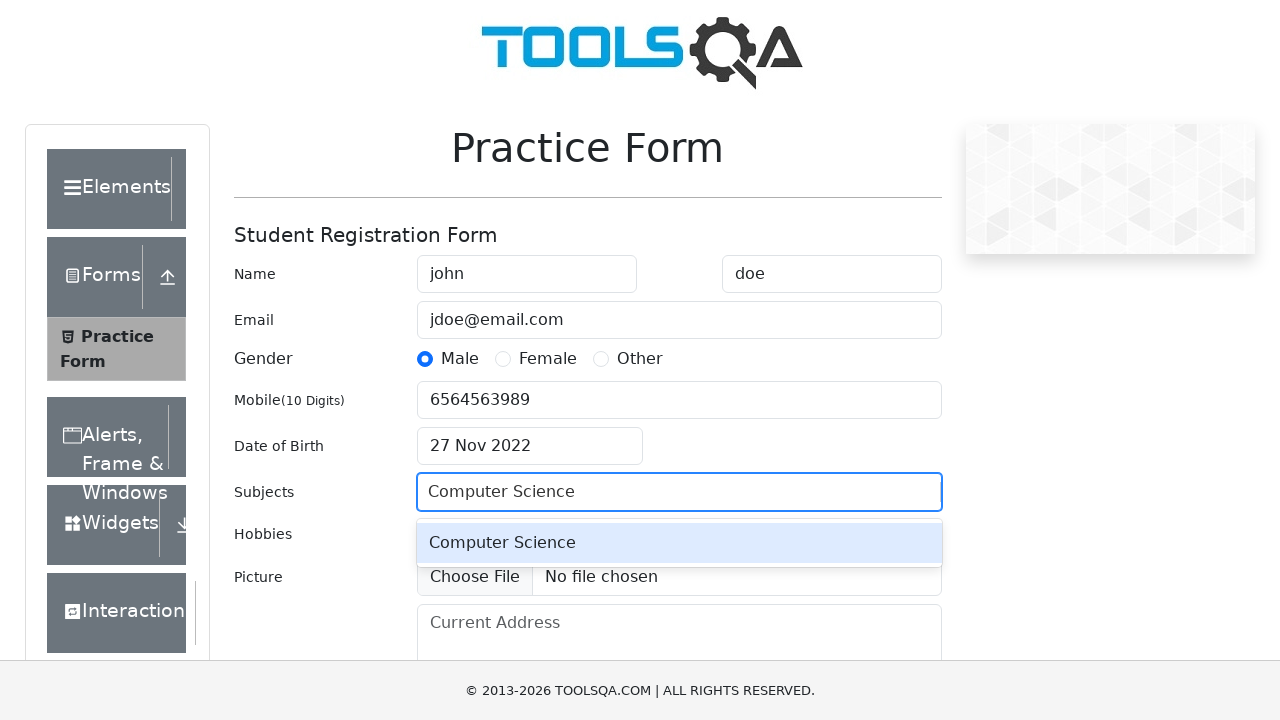

Pressed Enter to confirm subject selection on #subjectsInput
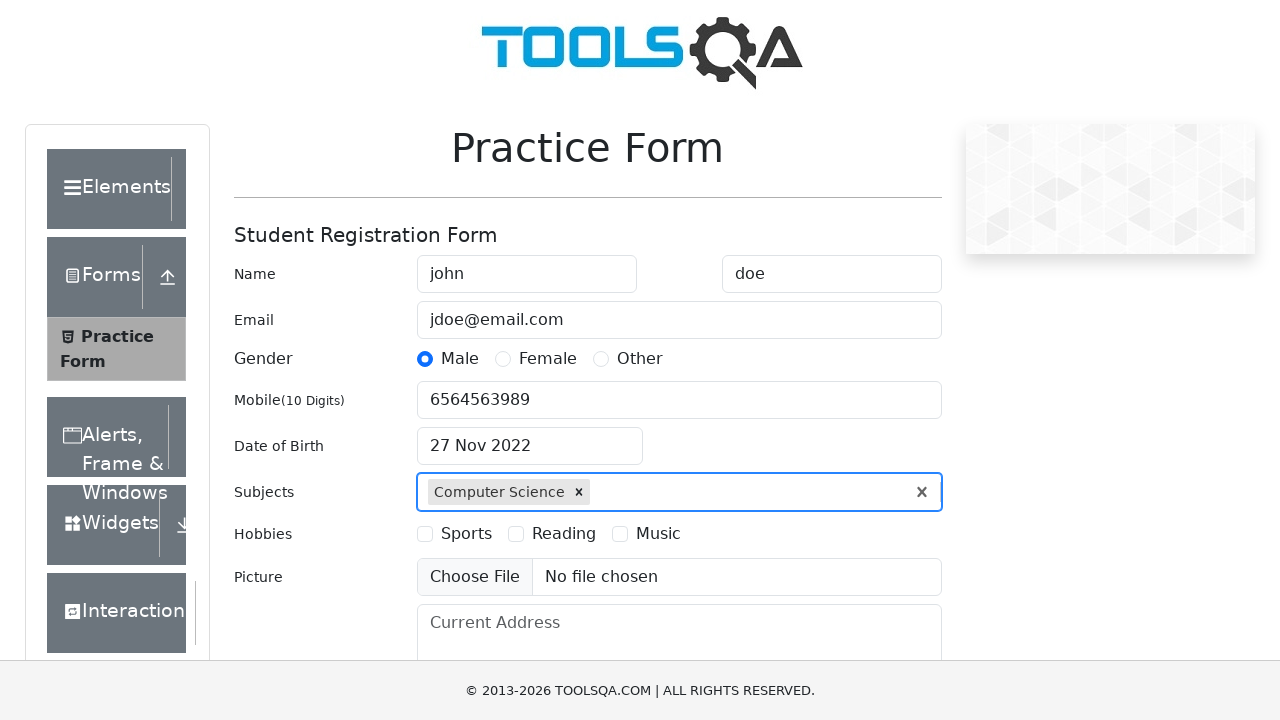

Selected Sports hobby checkbox at (466, 534) on label[for='hobbies-checkbox-1']
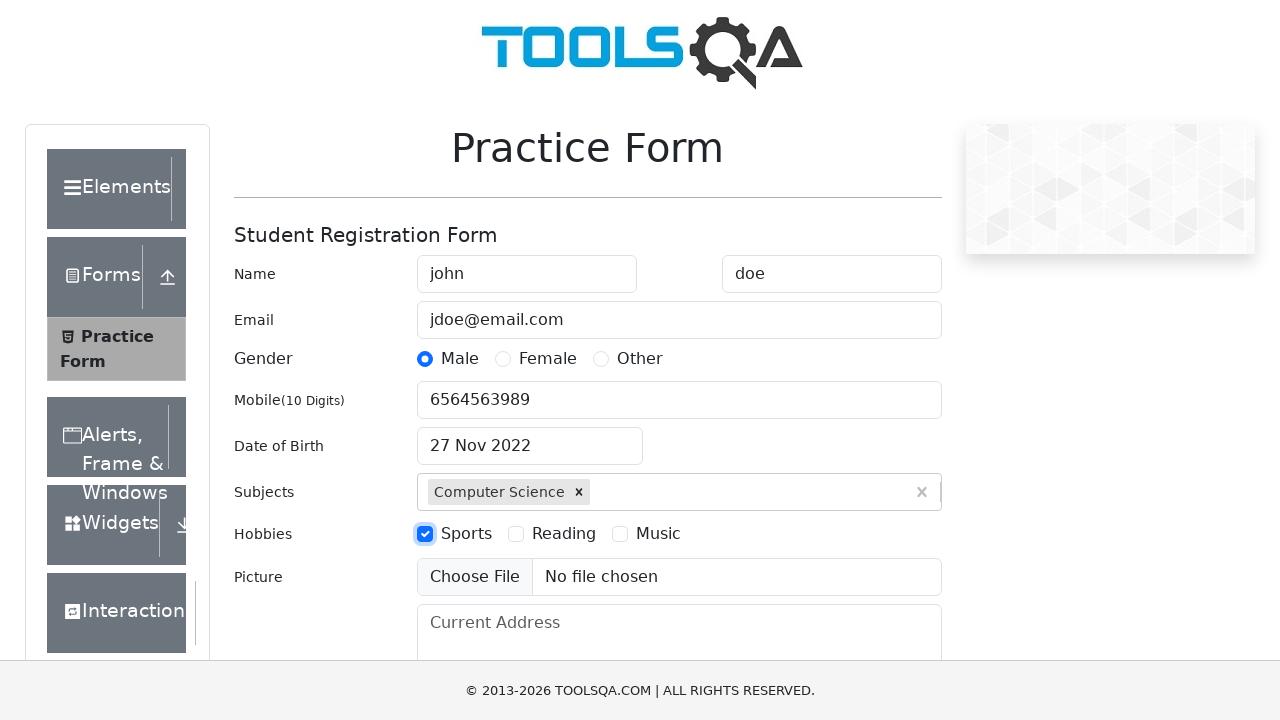

Selected Reading hobby checkbox at (564, 534) on label[for='hobbies-checkbox-2']
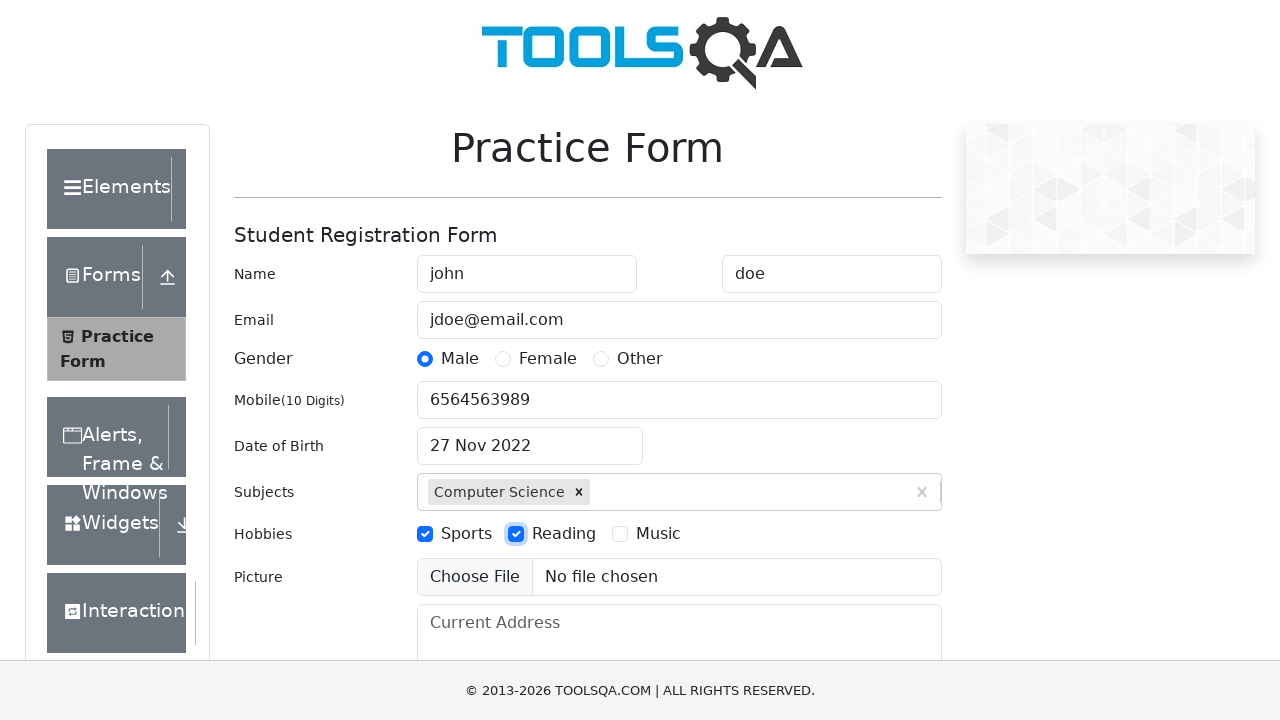

Filled current address field with '2906 Shell Rd, Brooklyn, NY, 12224' on #currentAddress
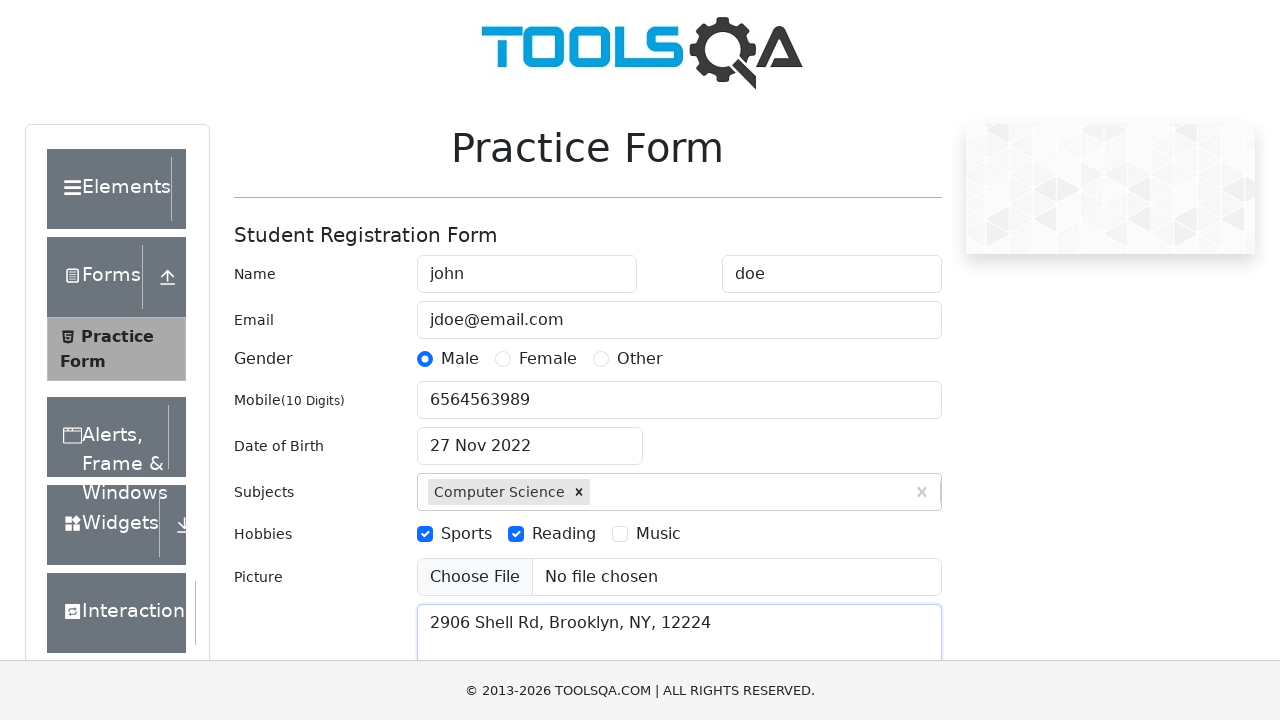

Scrolled down to bottom of form
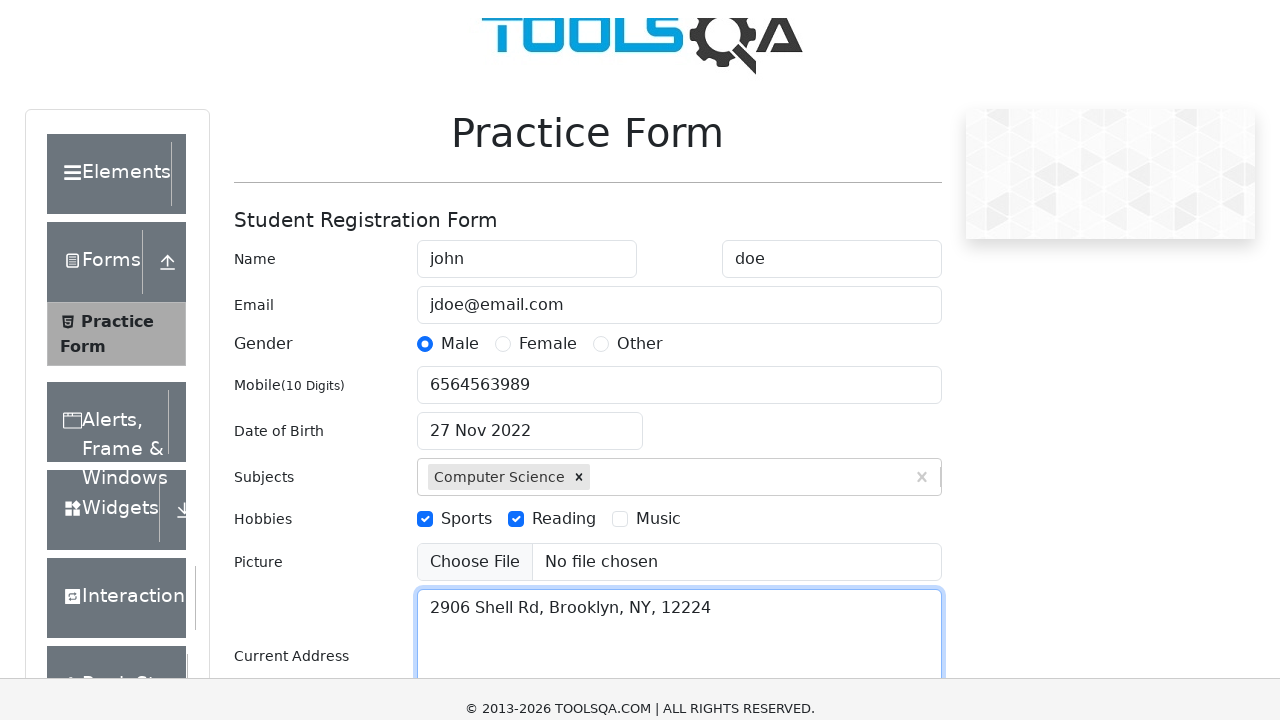

Clicked state dropdown at (527, 437) on #state
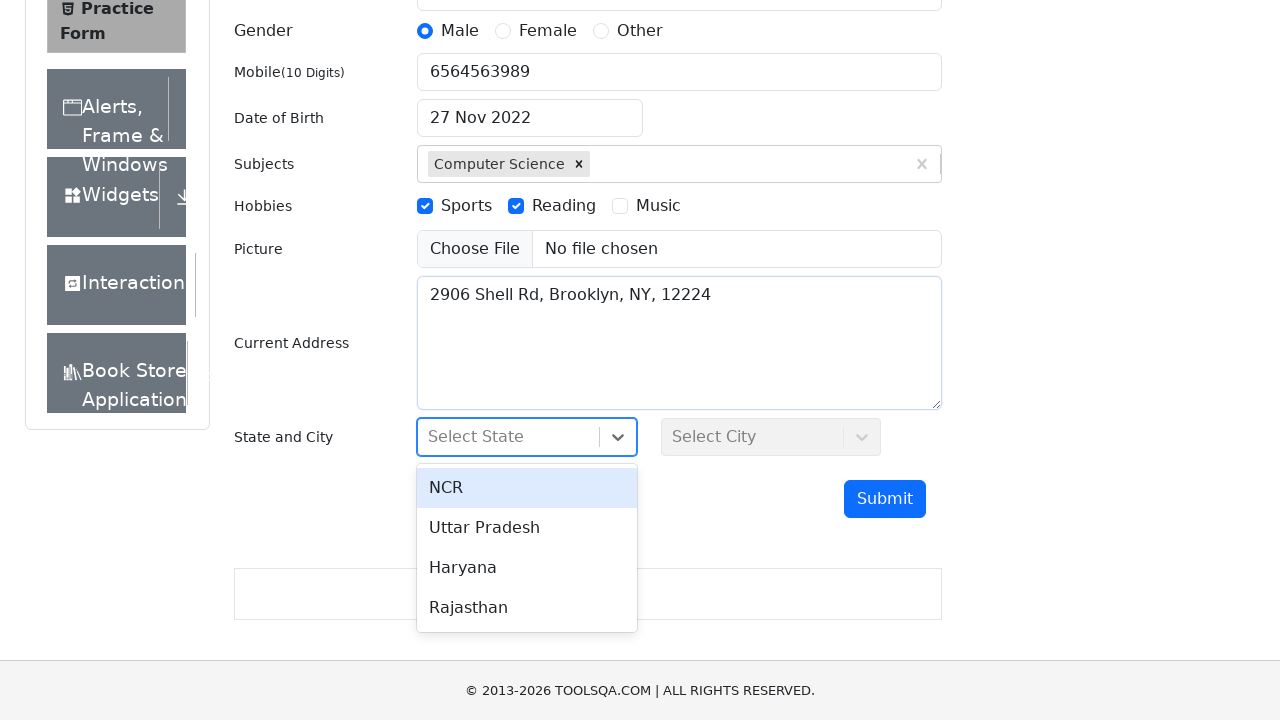

Selected NCR from state dropdown at (527, 488) on #react-select-3-option-0
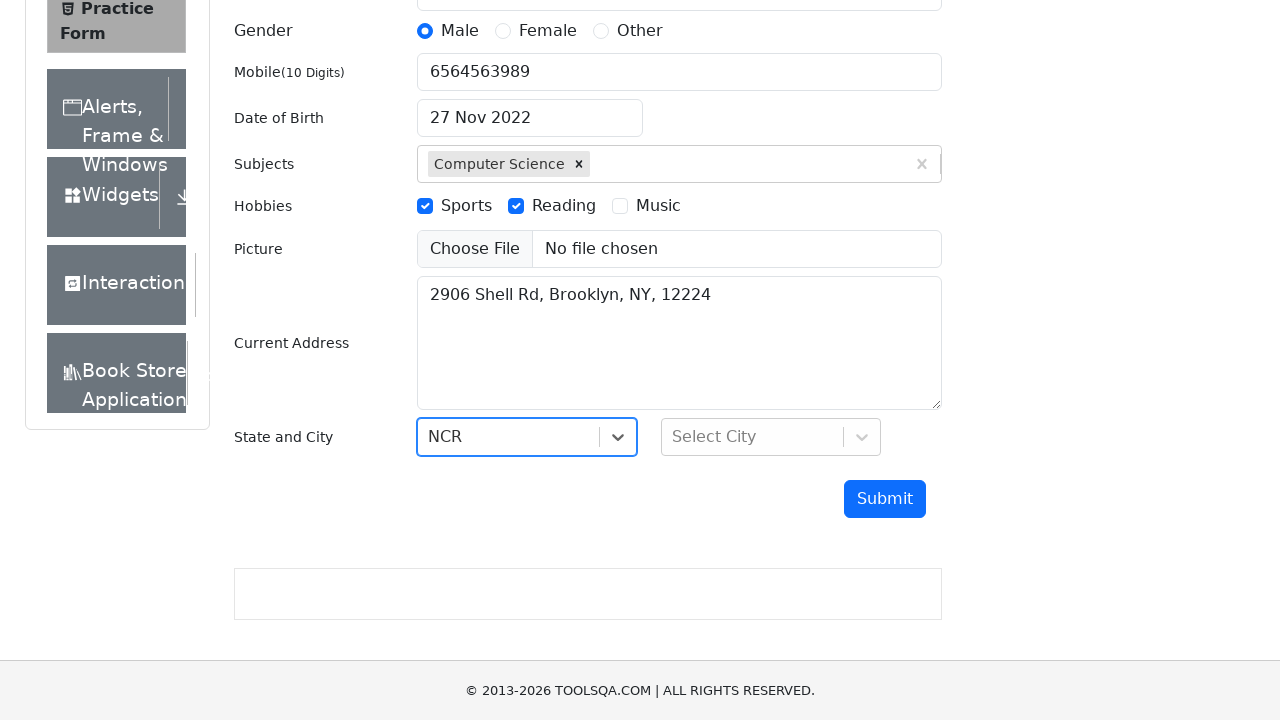

Clicked city dropdown at (771, 437) on #city
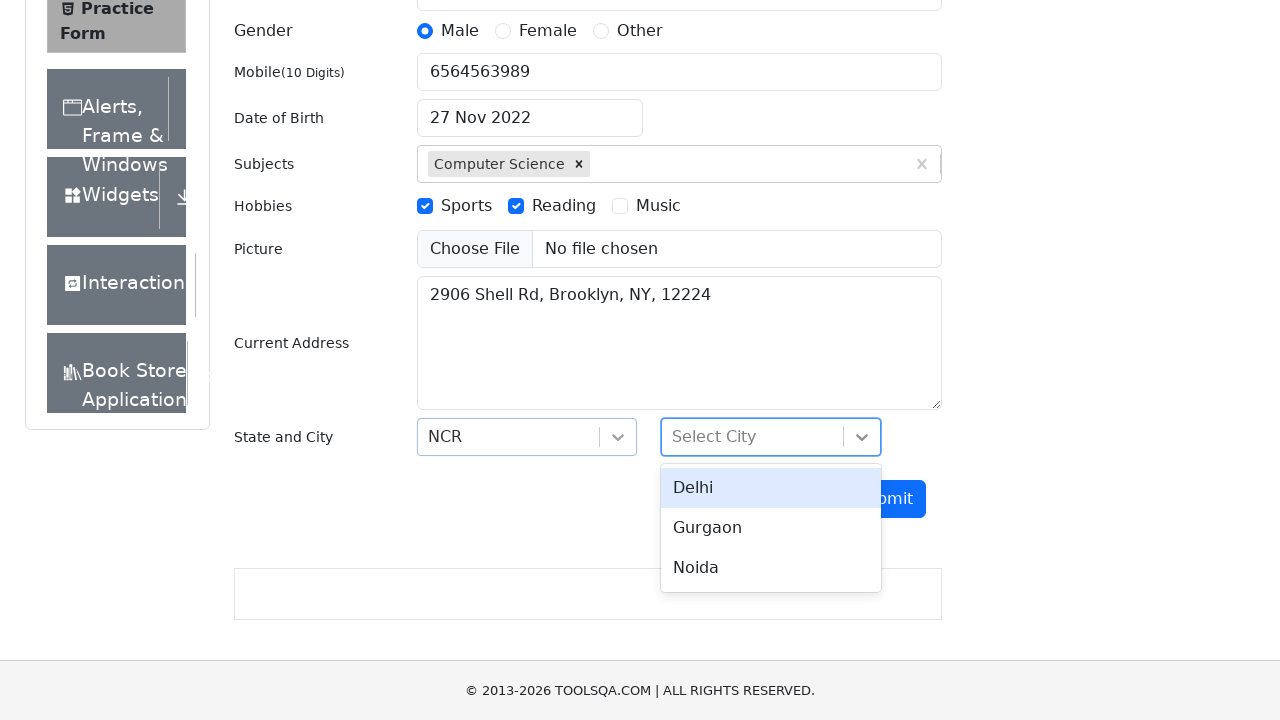

Selected Delhi from city dropdown at (771, 488) on #react-select-4-option-0
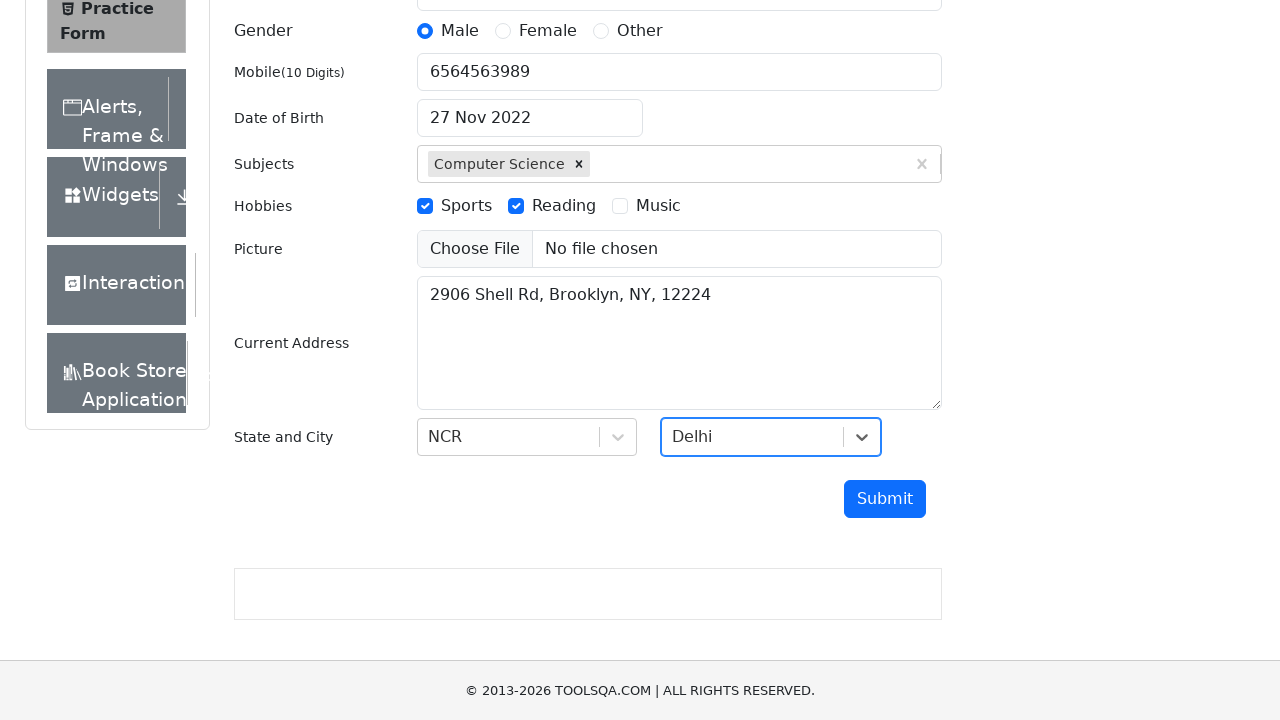

Clicked Submit button to submit form at (885, 499) on #submit
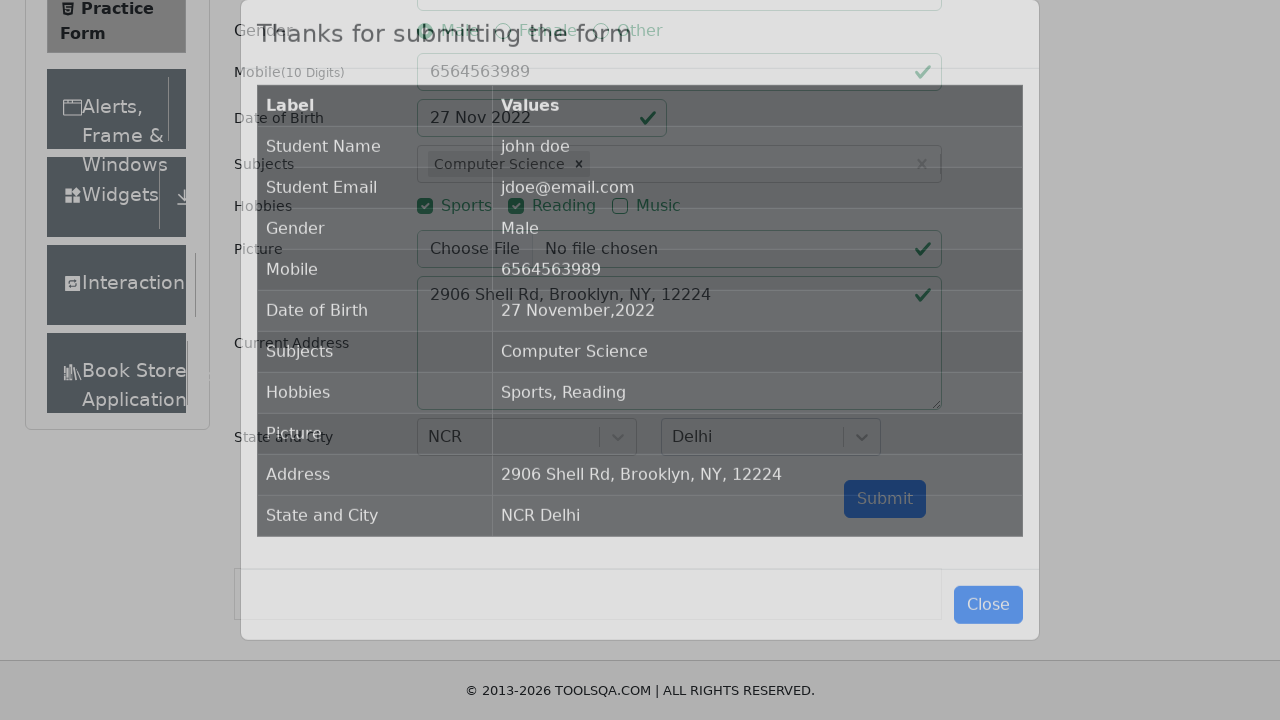

Success modal content loaded
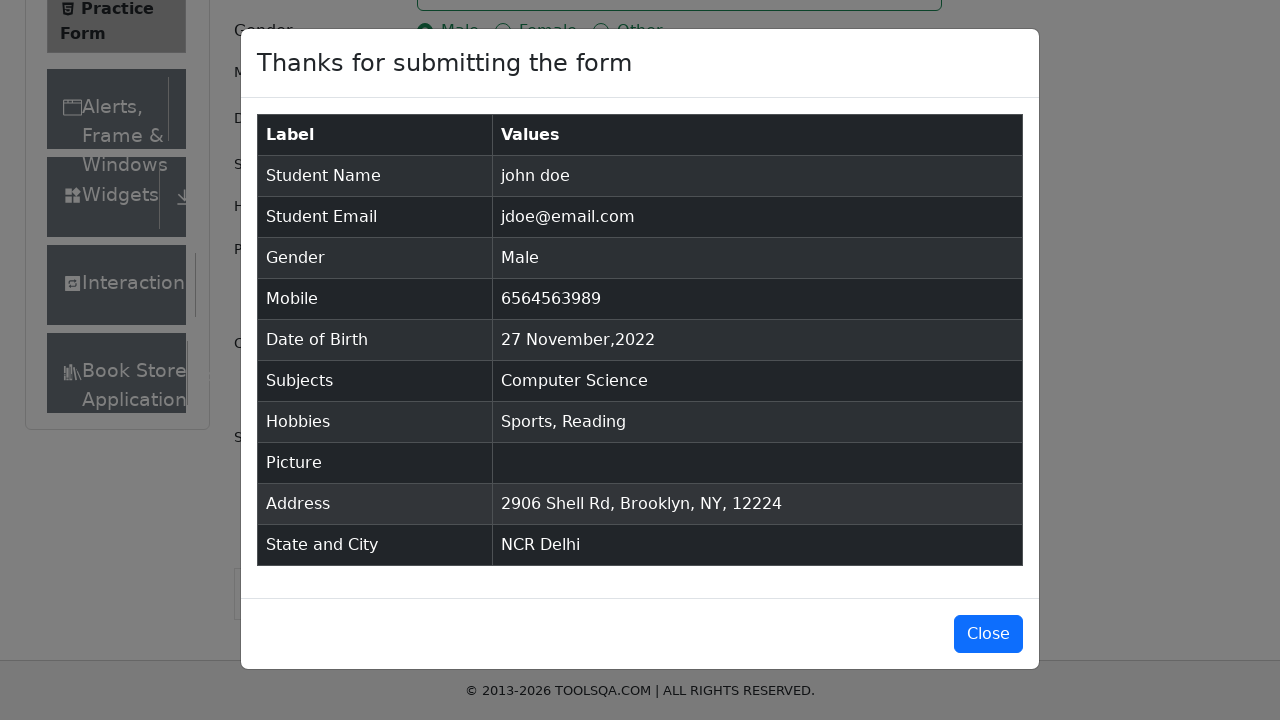

Verified success message 'Thanks for submitting the form' is displayed
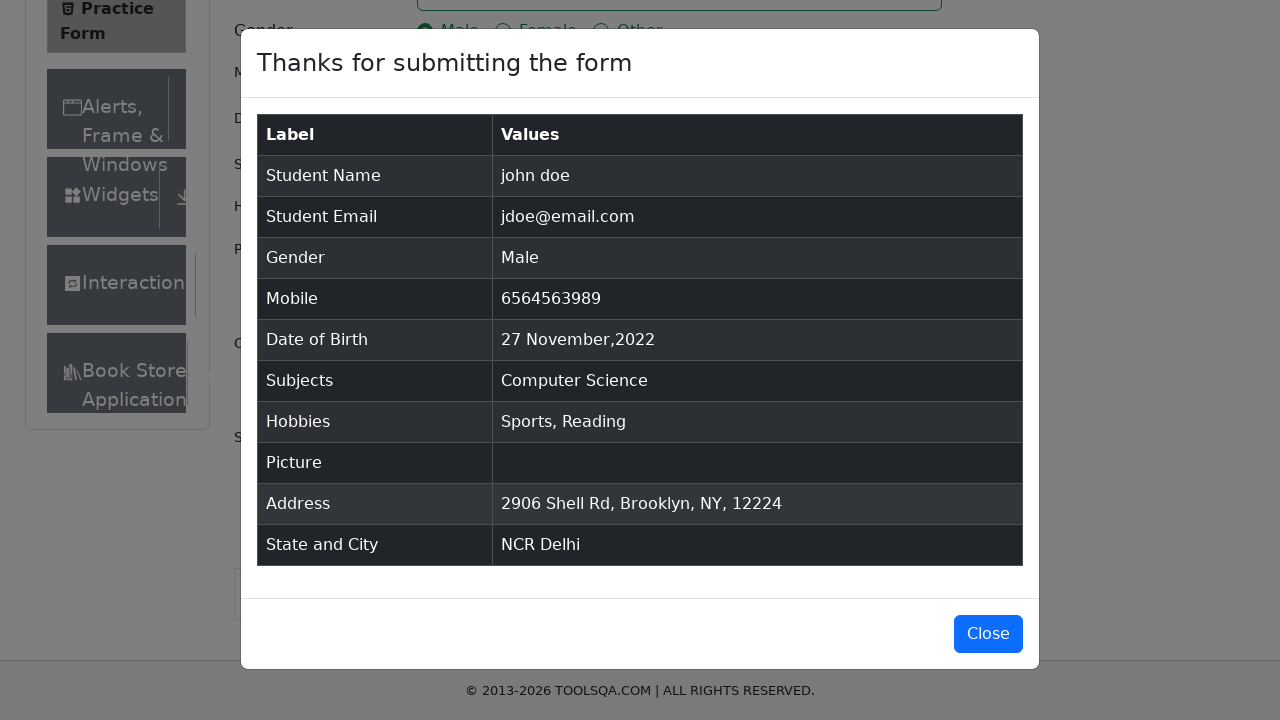

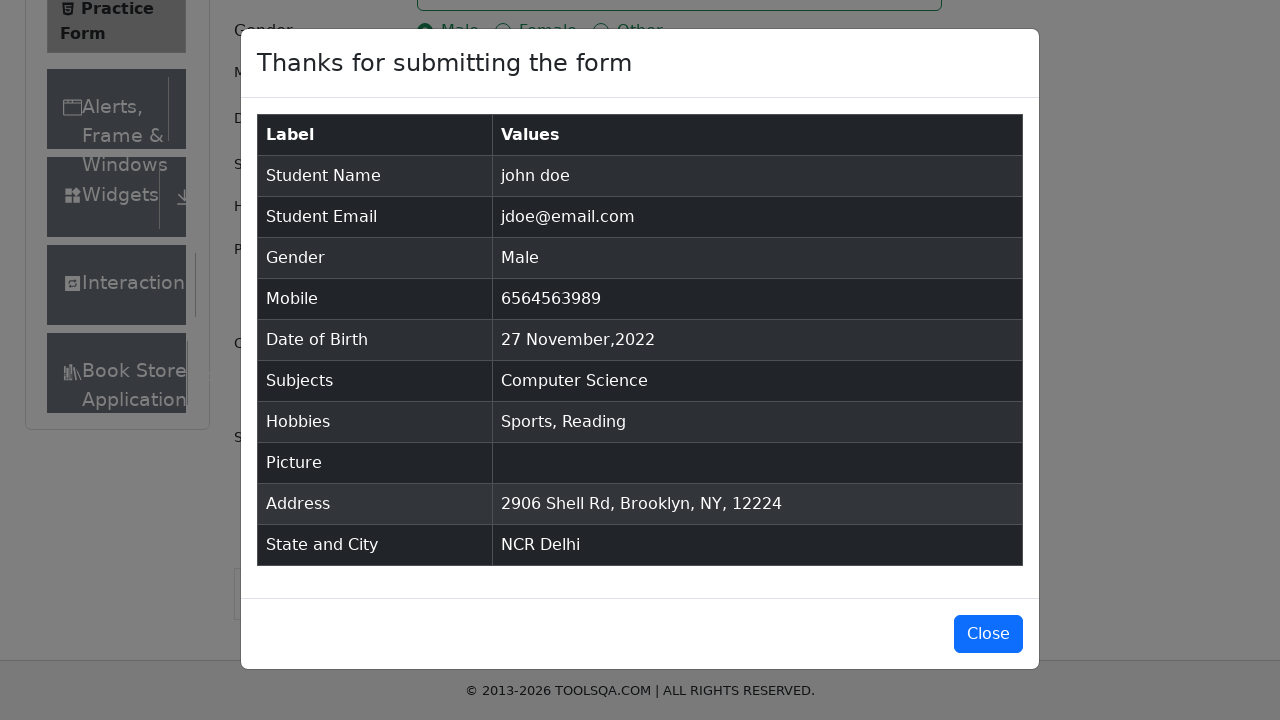